Tests handling a JavaScript confirm dialog by clicking a link to trigger it, retrieving the text, and dismissing it

Starting URL: https://www.selenium.dev/documentation/en/webdriver/js_alerts_prompts_and_confirmations/

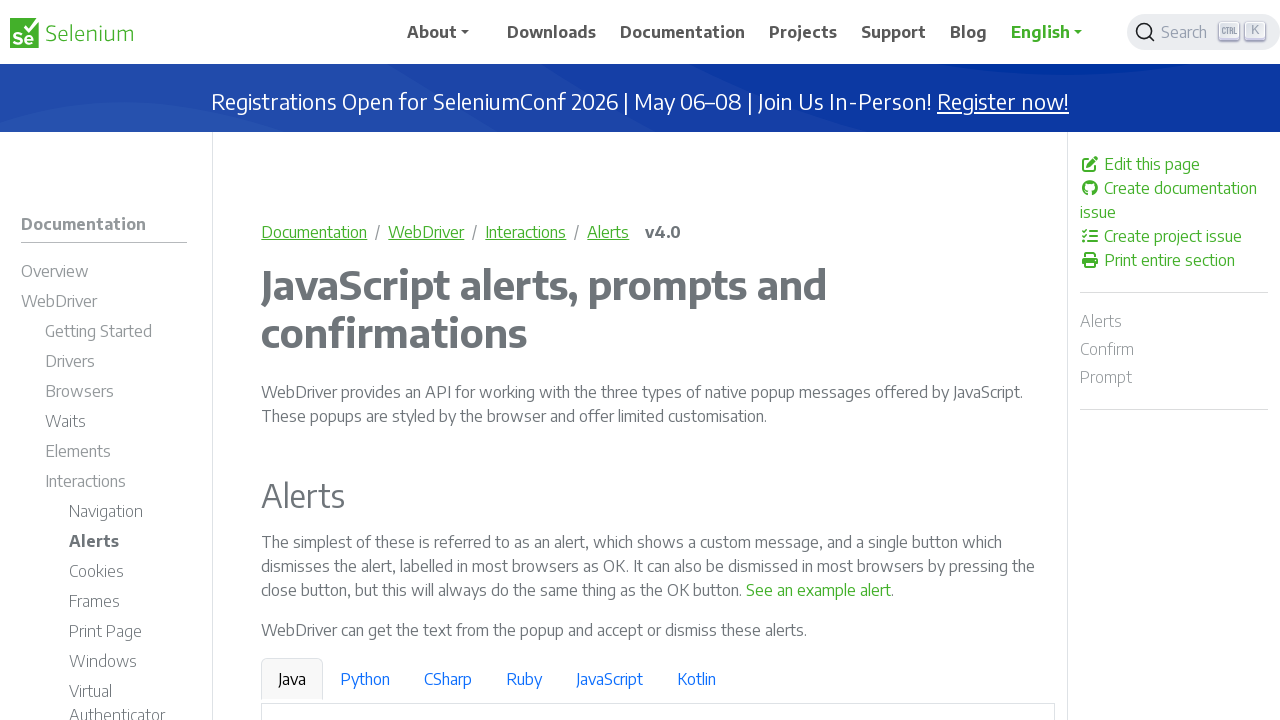

Set up dialog handler to dismiss confirm dialogs
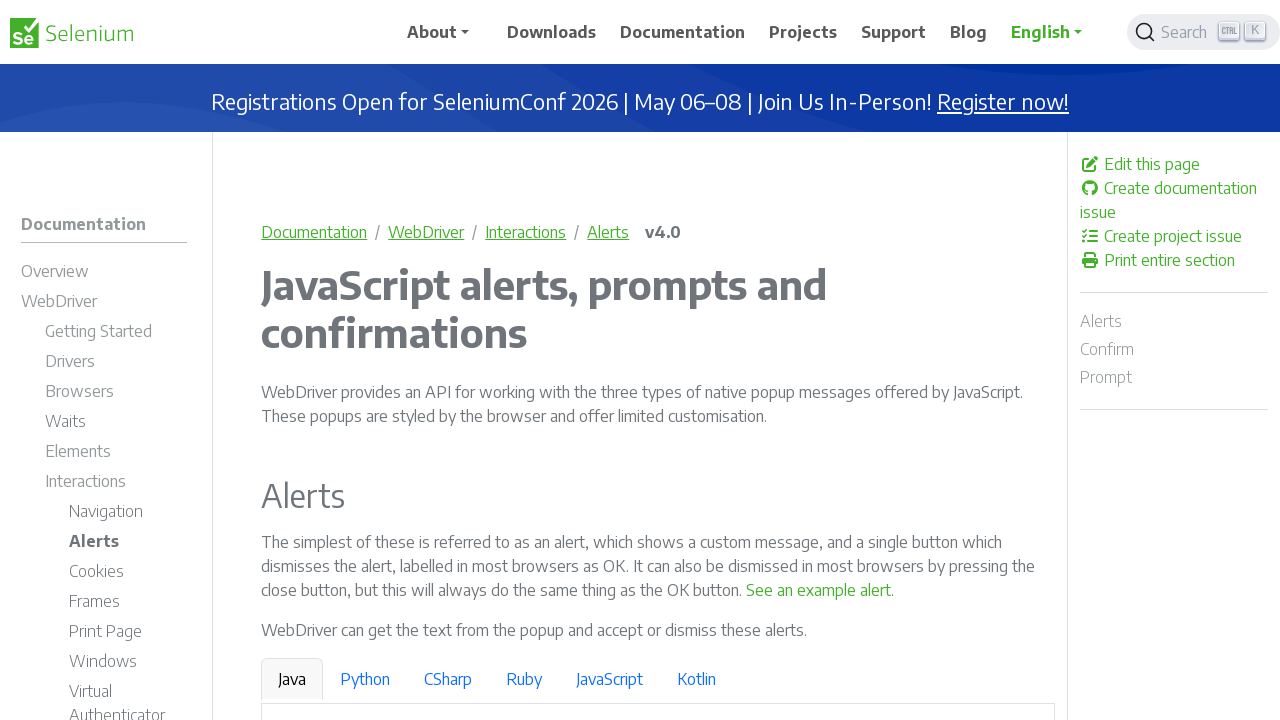

Clicked link to trigger JavaScript confirm dialog at (964, 361) on a:has-text('See a sample confirm')
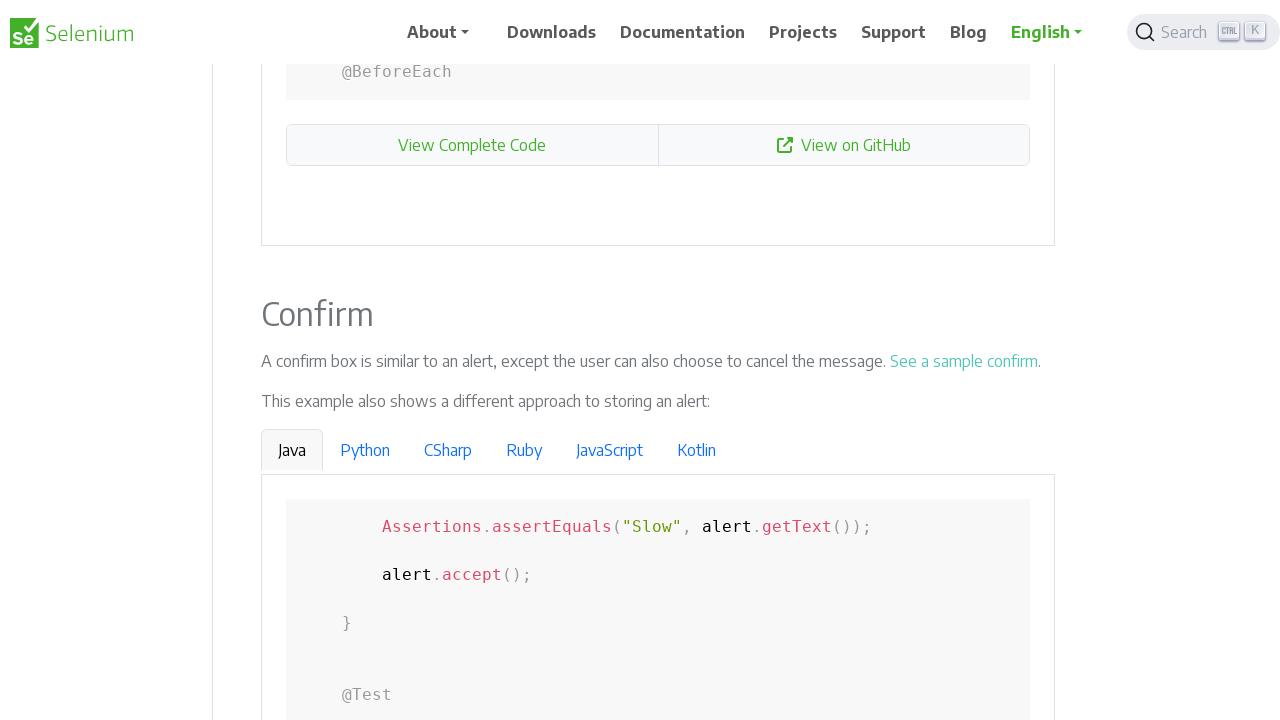

Waited for confirm dialog to be dismissed
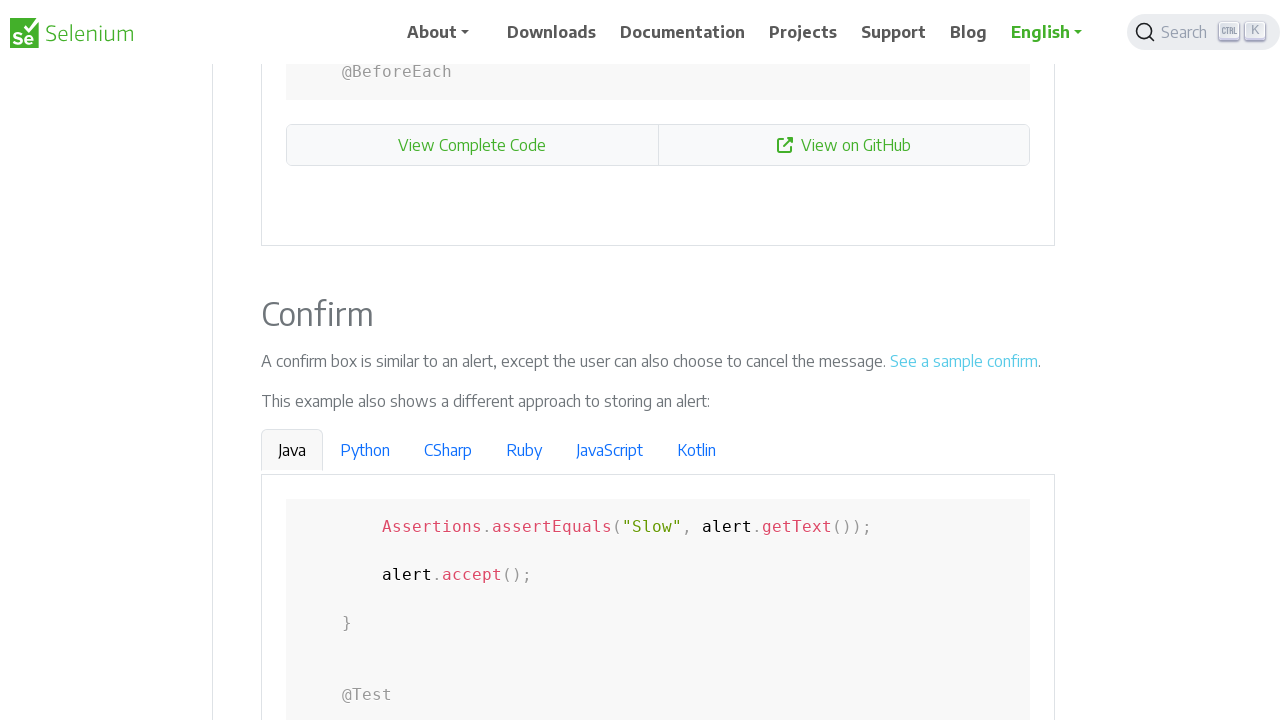

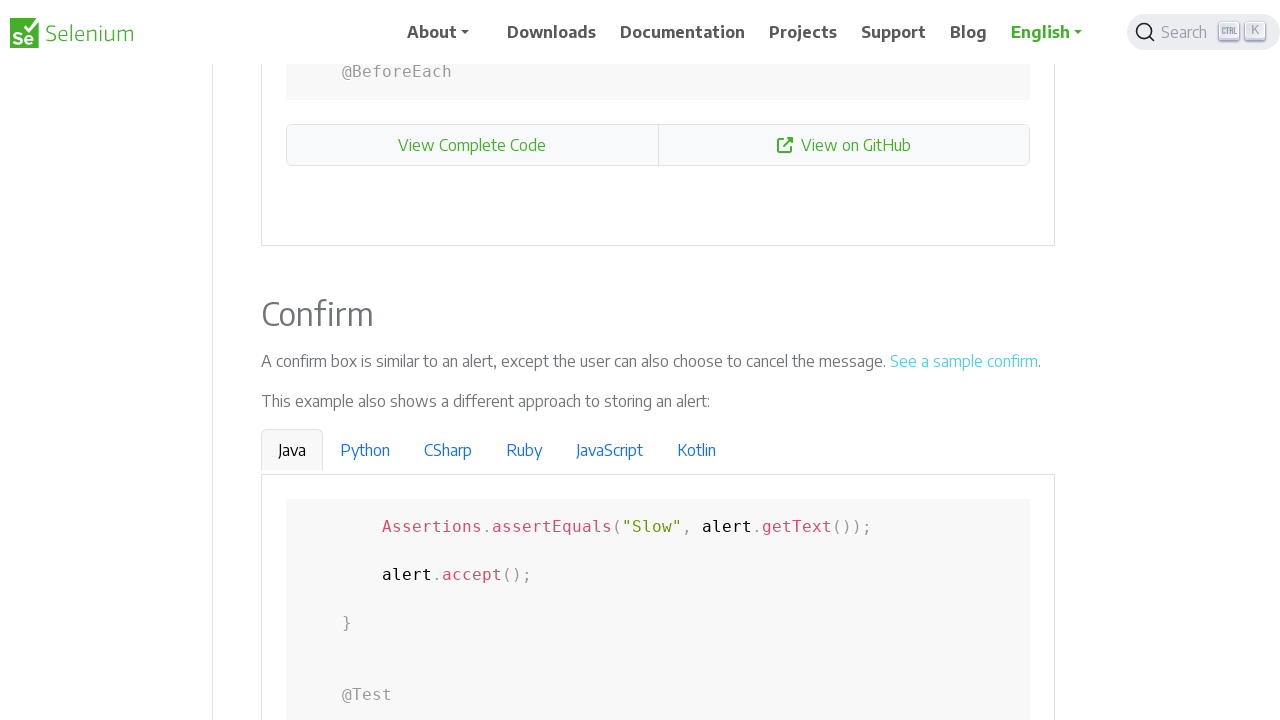